Tests the how Calley auto dialer app works page by resizing the browser window to various desktop and mobile viewport dimensions

Starting URL: https://www.getcalley.com/how-calley-auto-dialer-app-works/

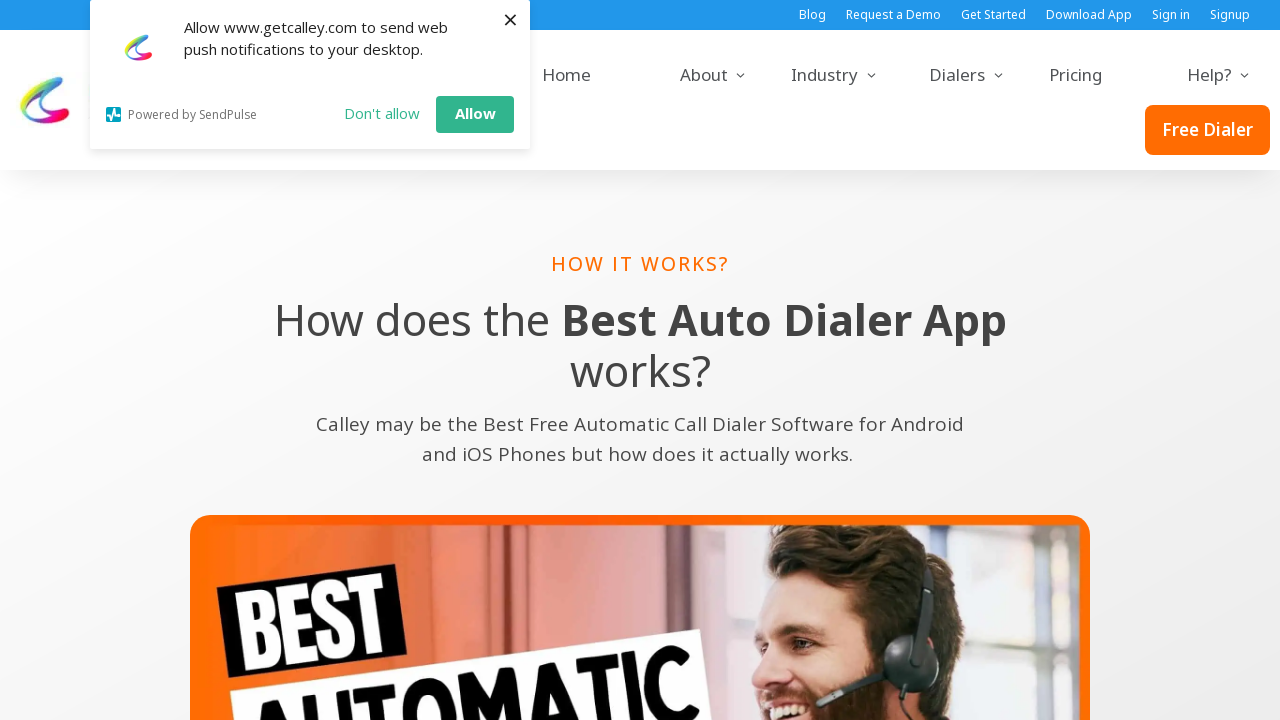

Set viewport size to 1920x1080 (desktop)
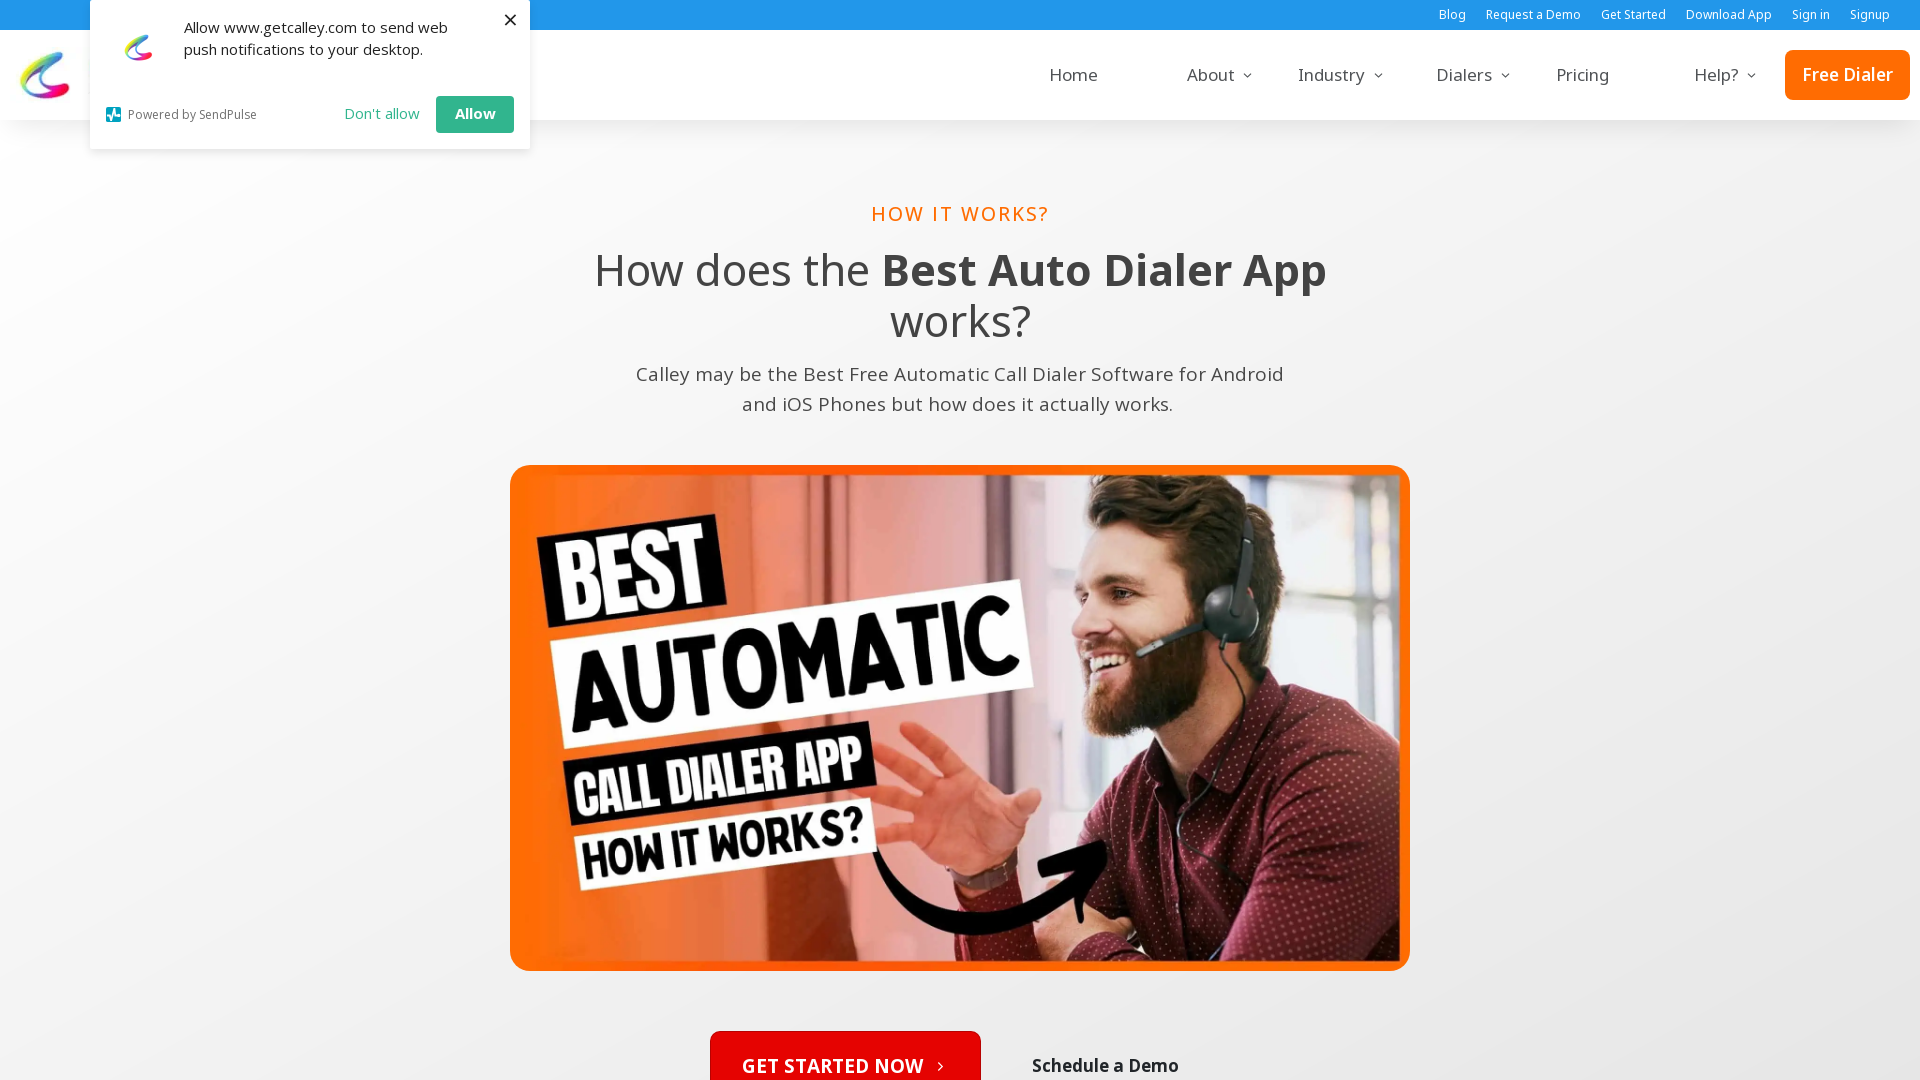

Waited 2 seconds for content to render at 1920x1080 viewport
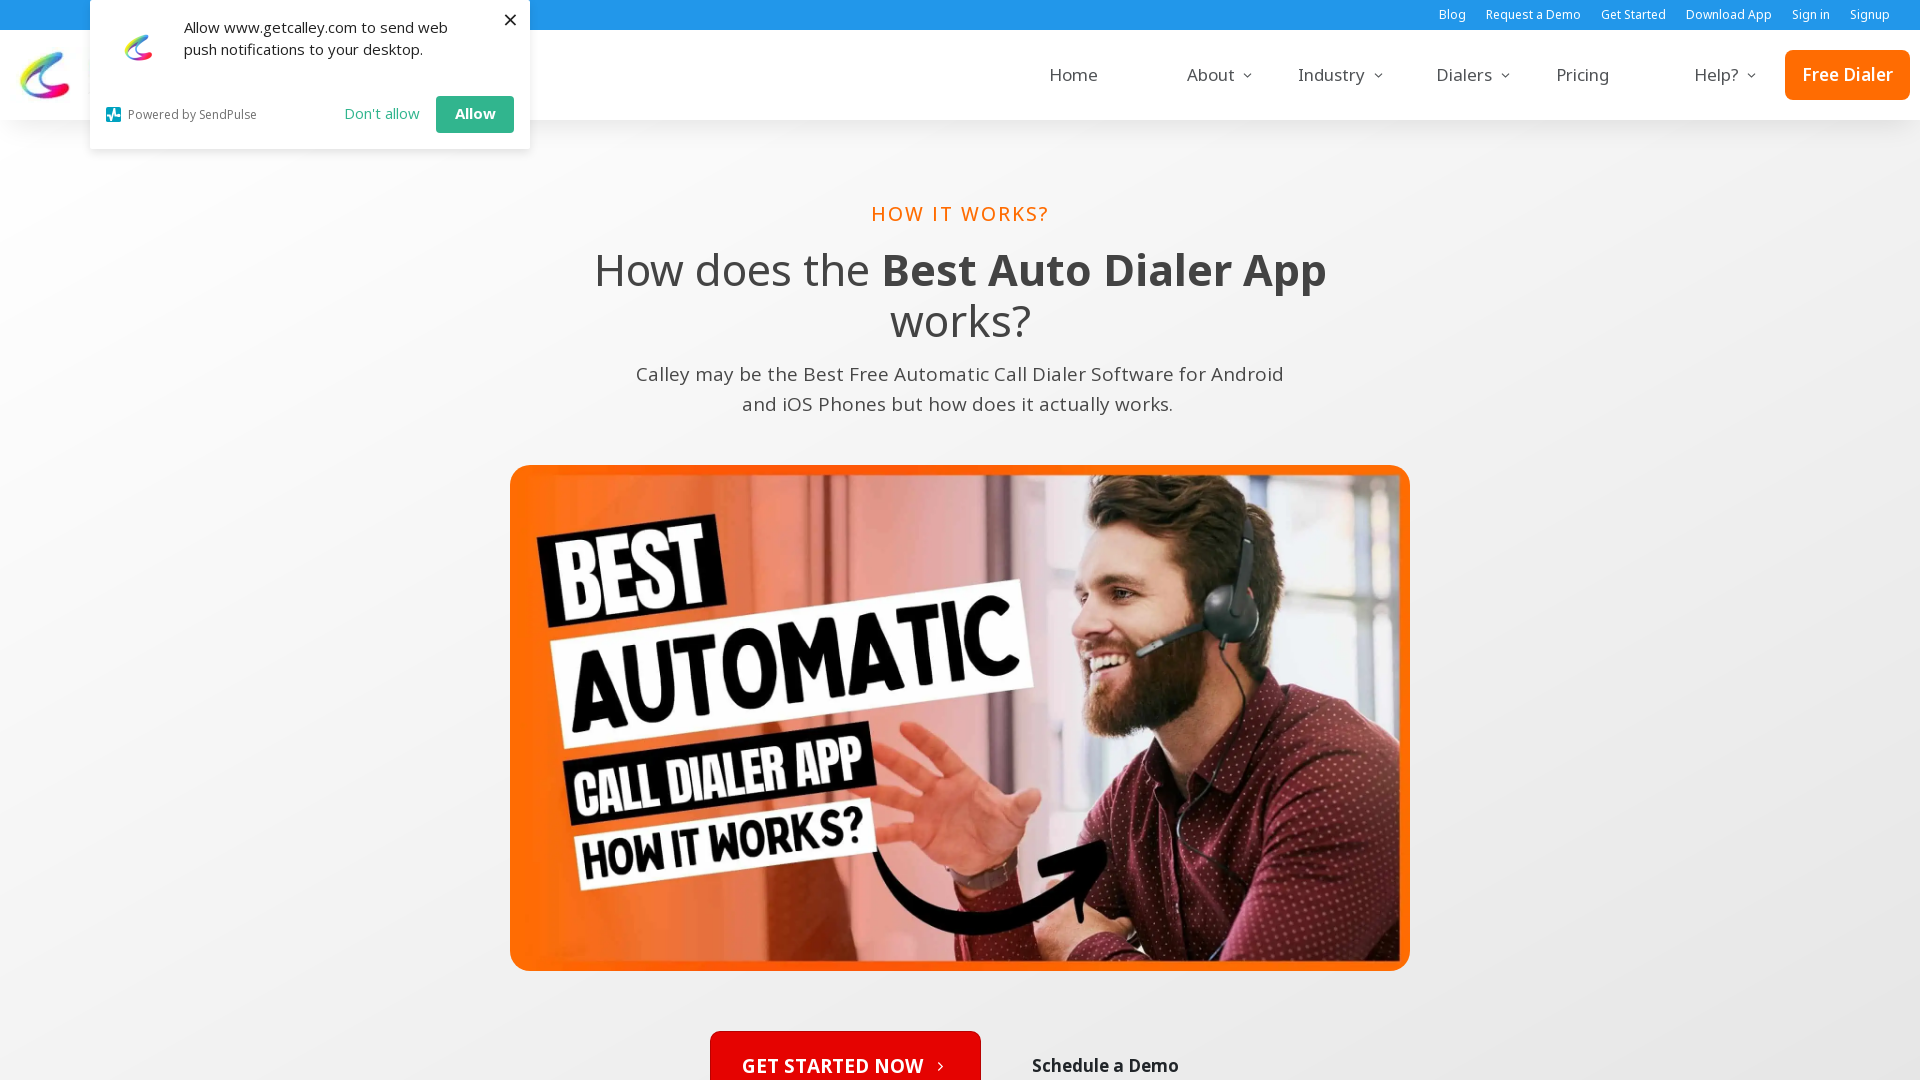

Set viewport size to 1366x768 (desktop)
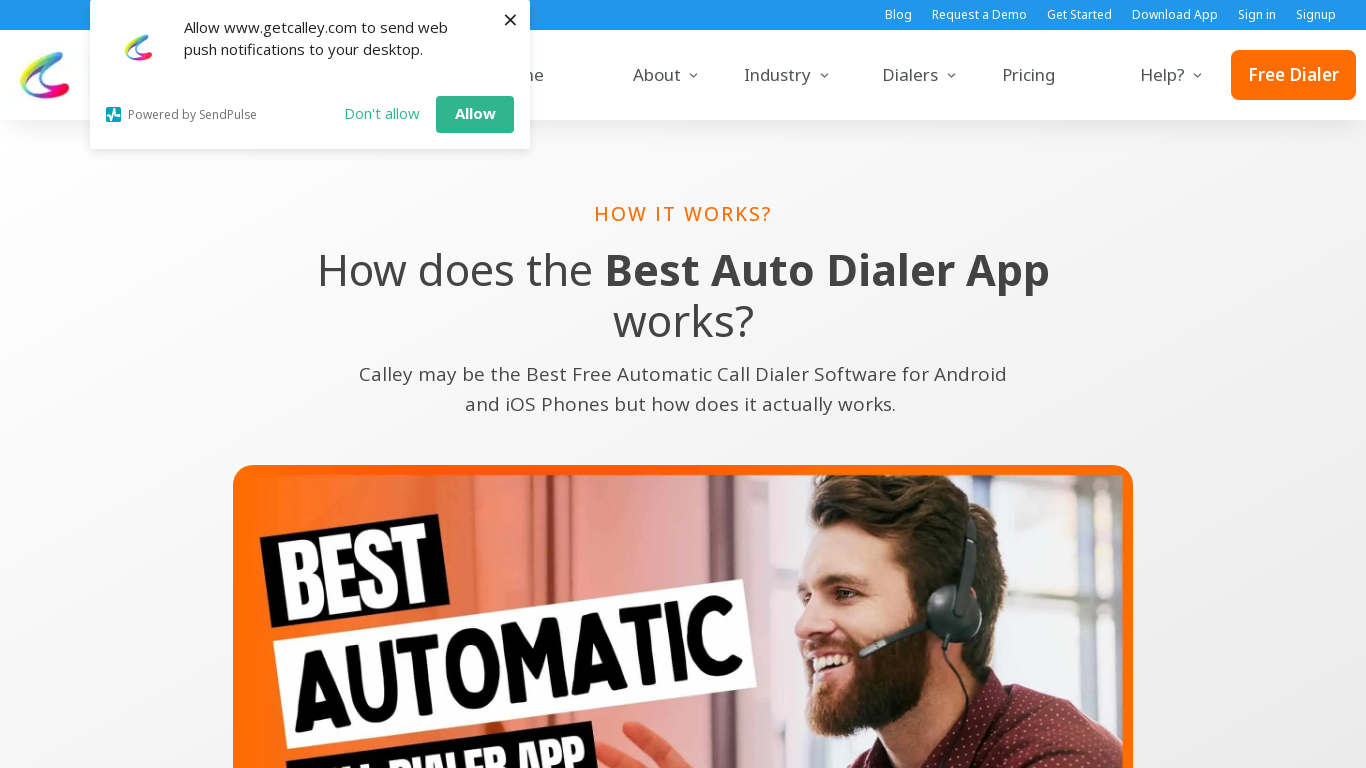

Waited 2 seconds for content to render at 1366x768 viewport
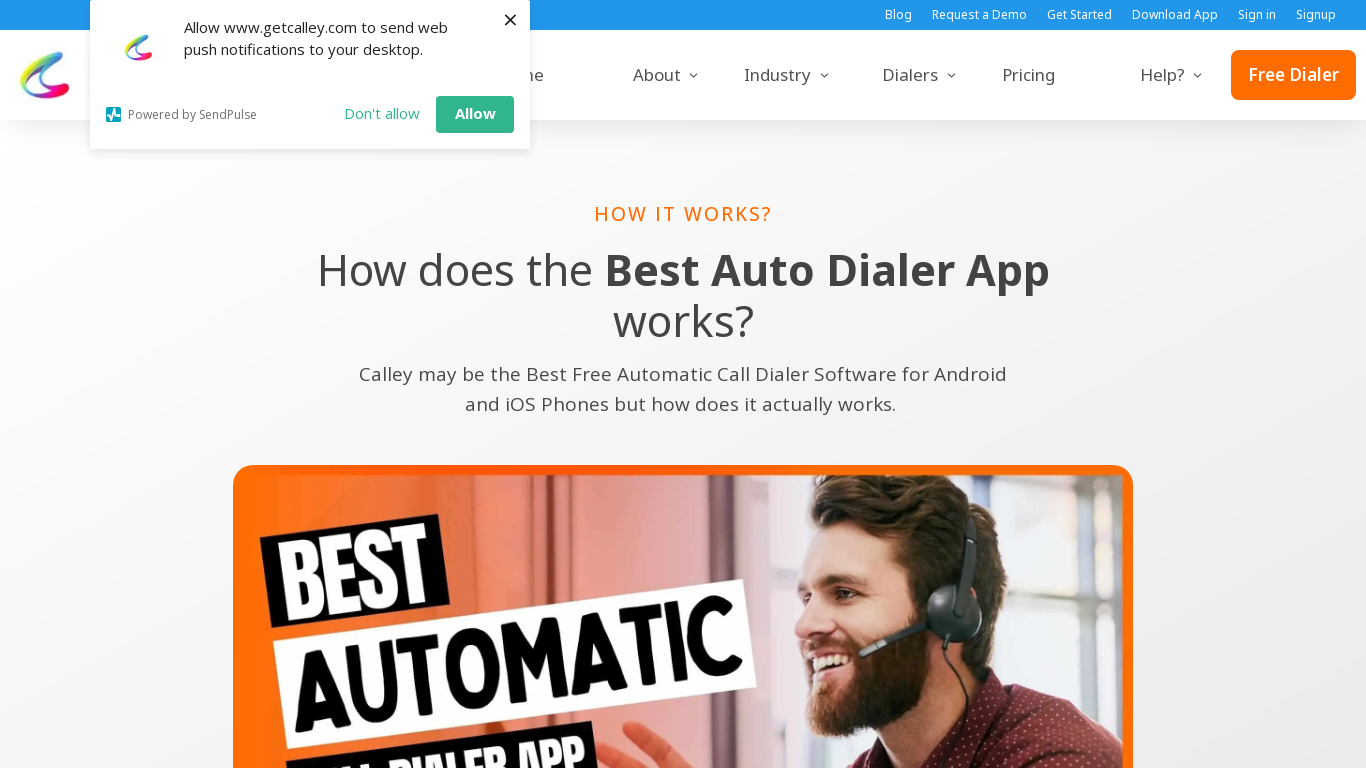

Set viewport size to 1536x864 (desktop)
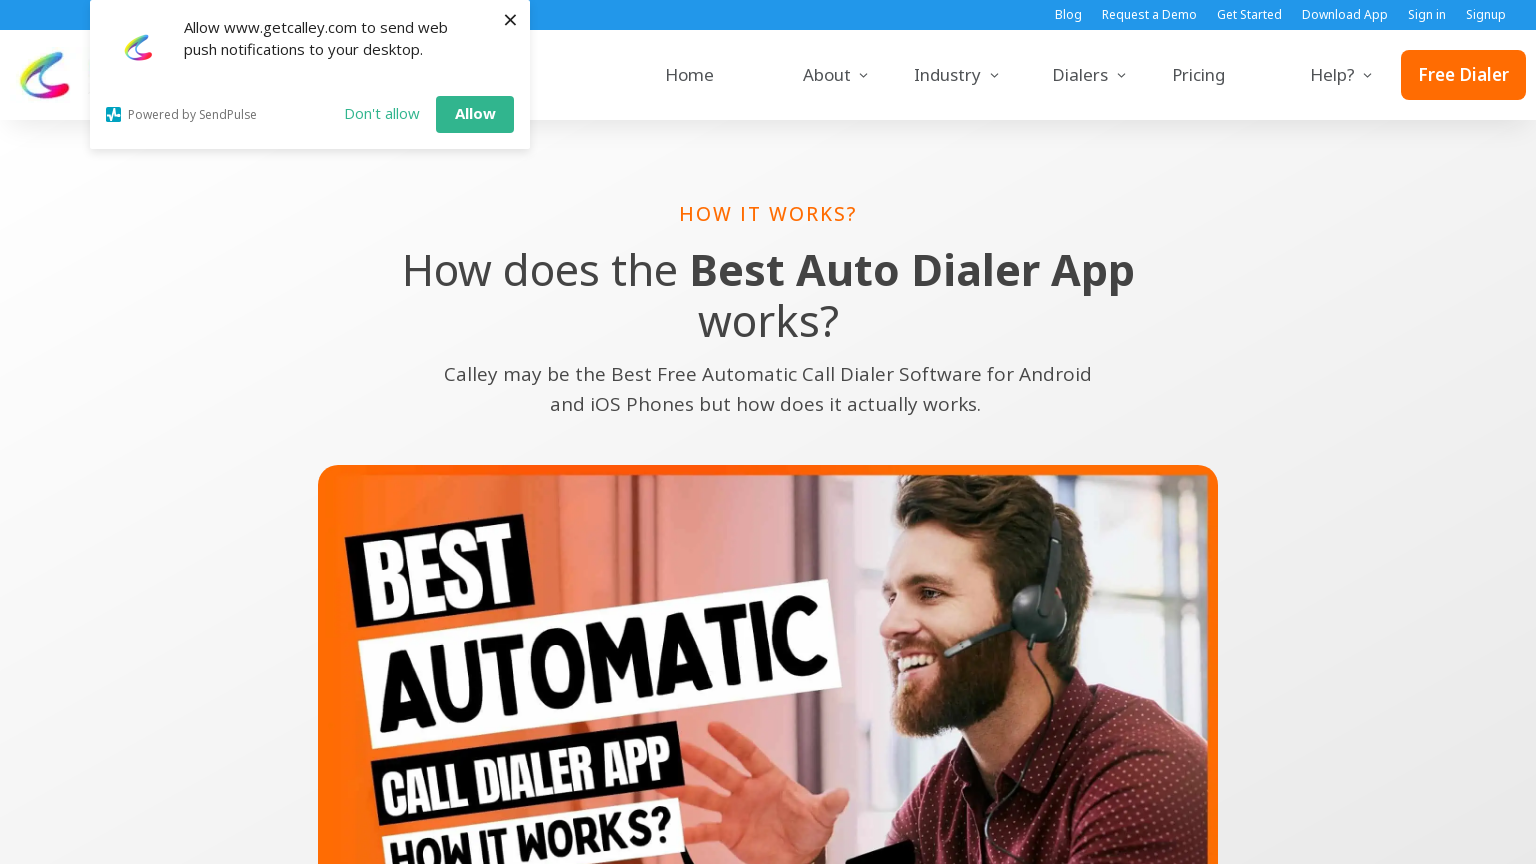

Waited 2 seconds for content to render at 1536x864 viewport
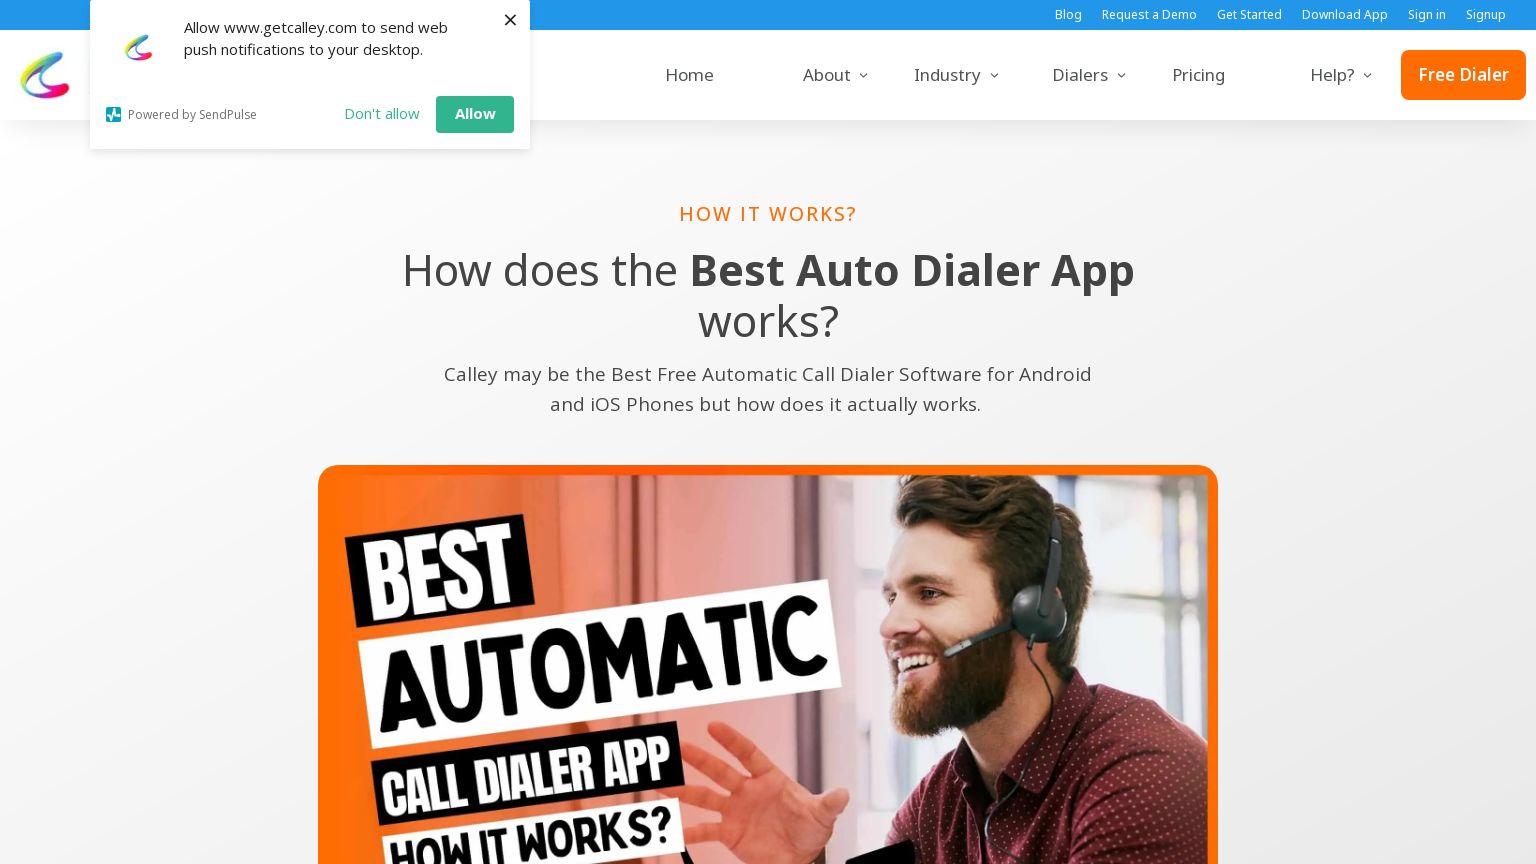

Set viewport size to 360x640 (mobile)
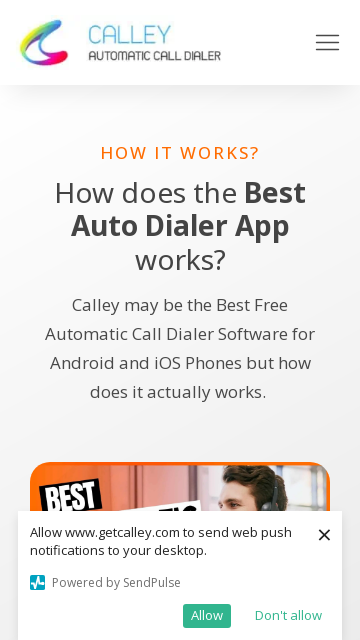

Waited 2 seconds for content to render at 360x640 viewport
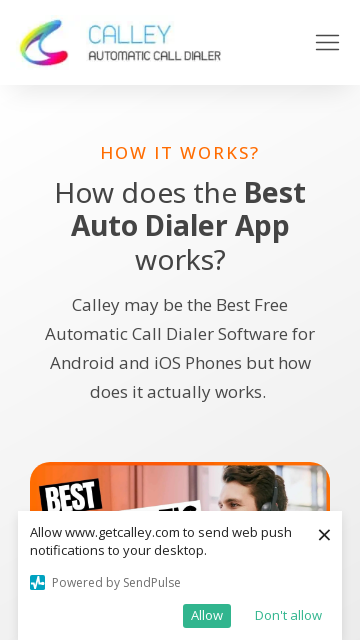

Set viewport size to 414x896 (mobile)
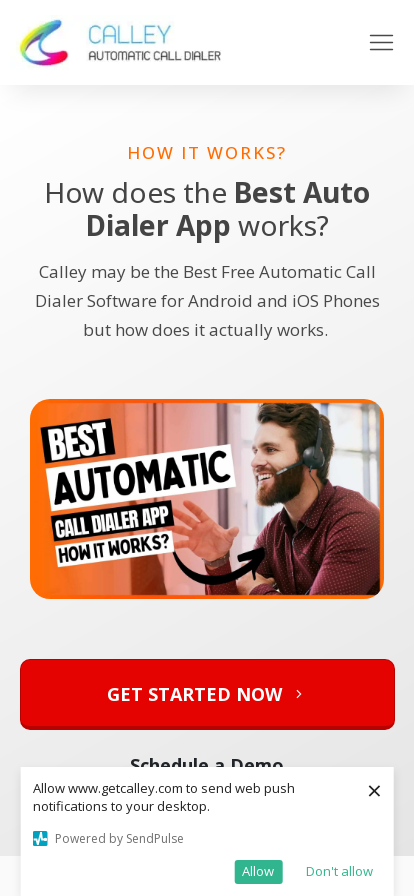

Waited 2 seconds for content to render at 414x896 viewport
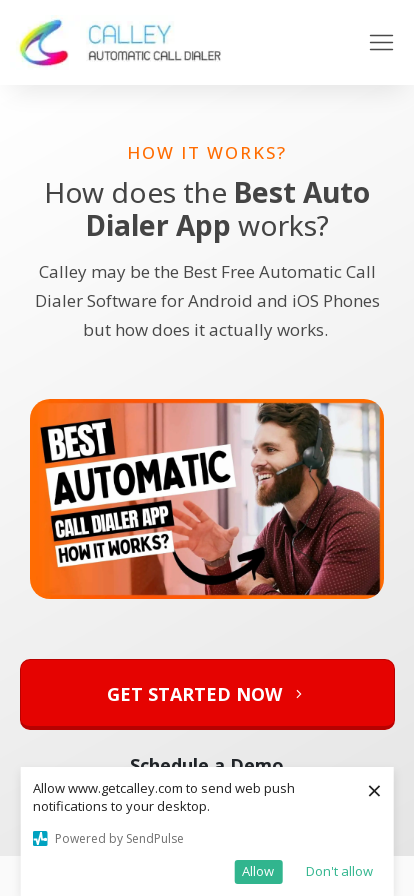

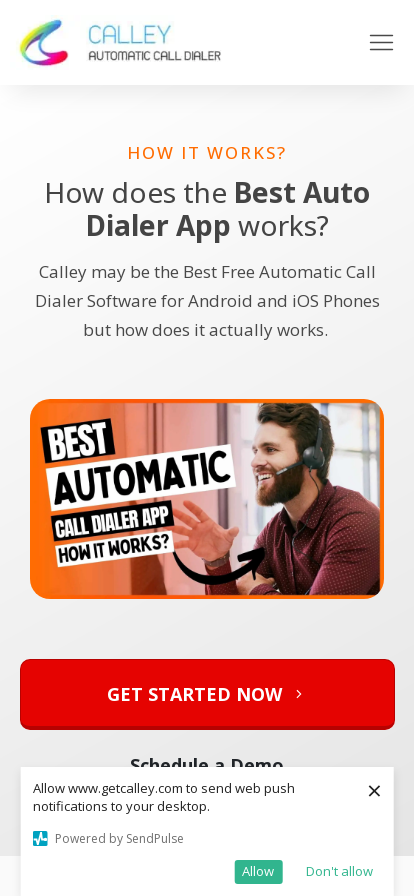